Initializes the browser and navigates to the PHPTravels homepage

Starting URL: https://phptravels.com/

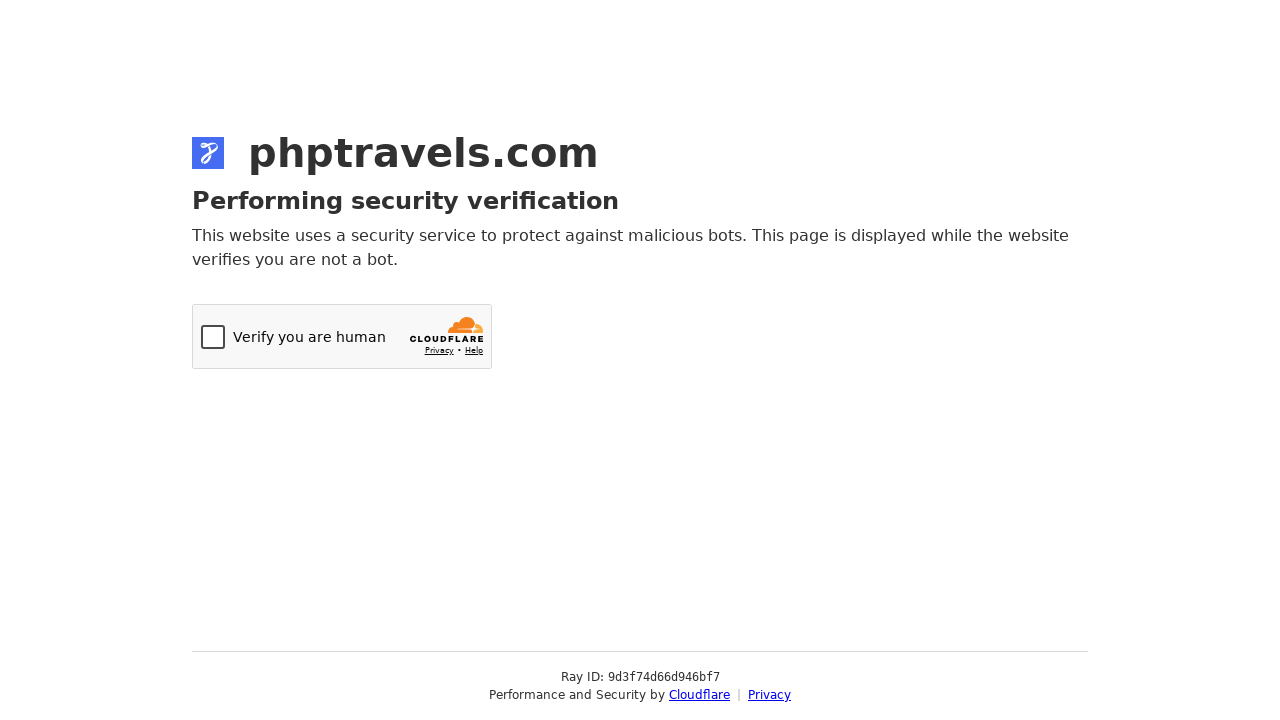

Navigated to PHPTravels homepage
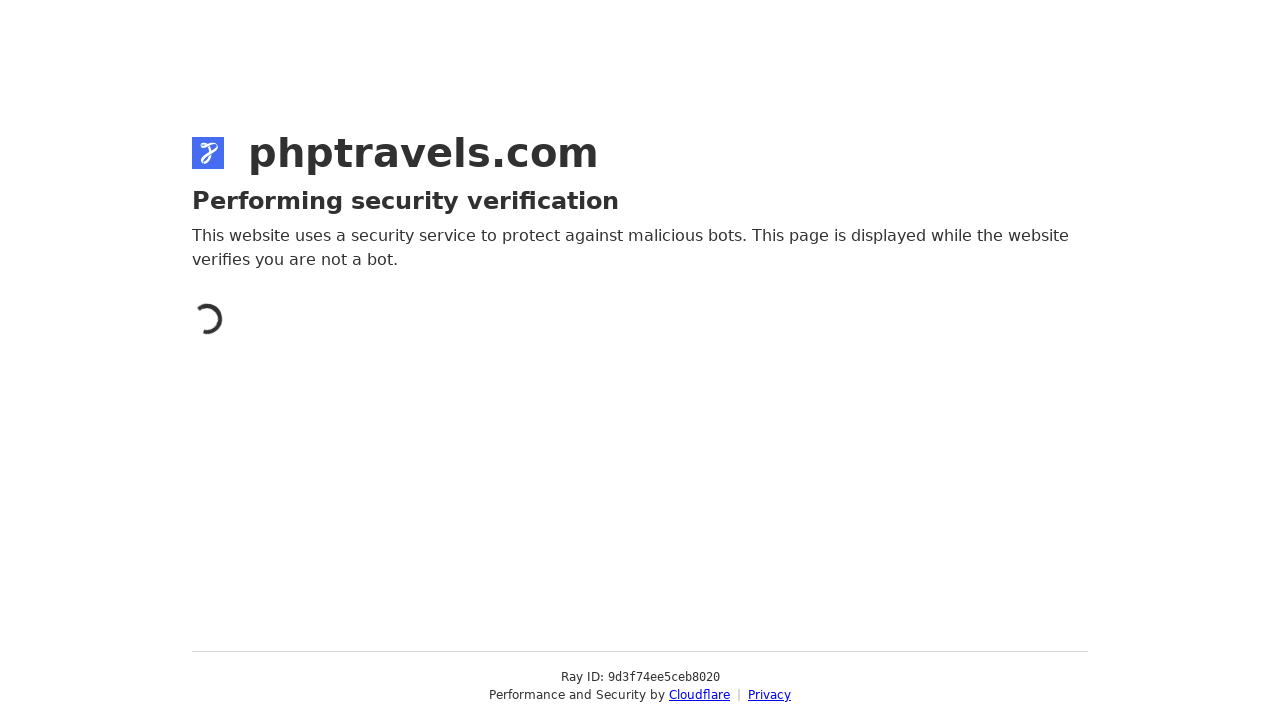

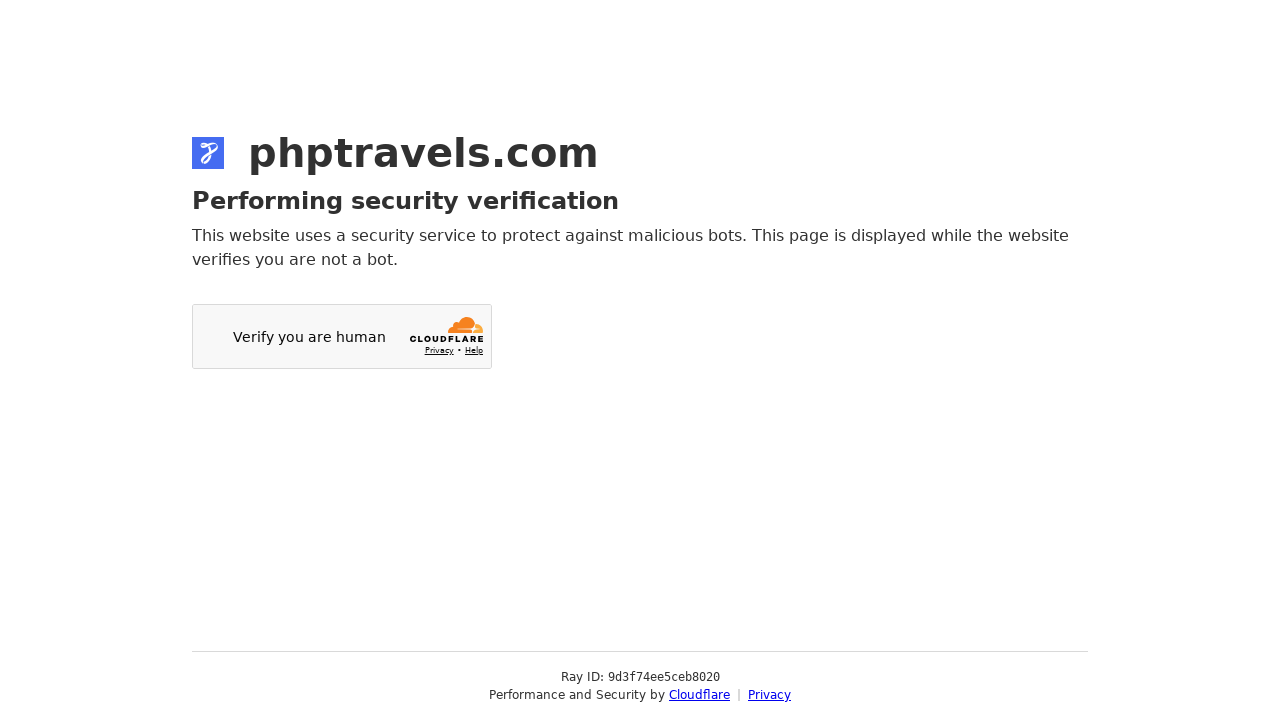